Tests various alert interactions including simple alerts, confirmation dialogs, and prompt dialogs by accepting, dismissing, and entering text into them

Starting URL: https://www.leafground.com/alert.xhtml

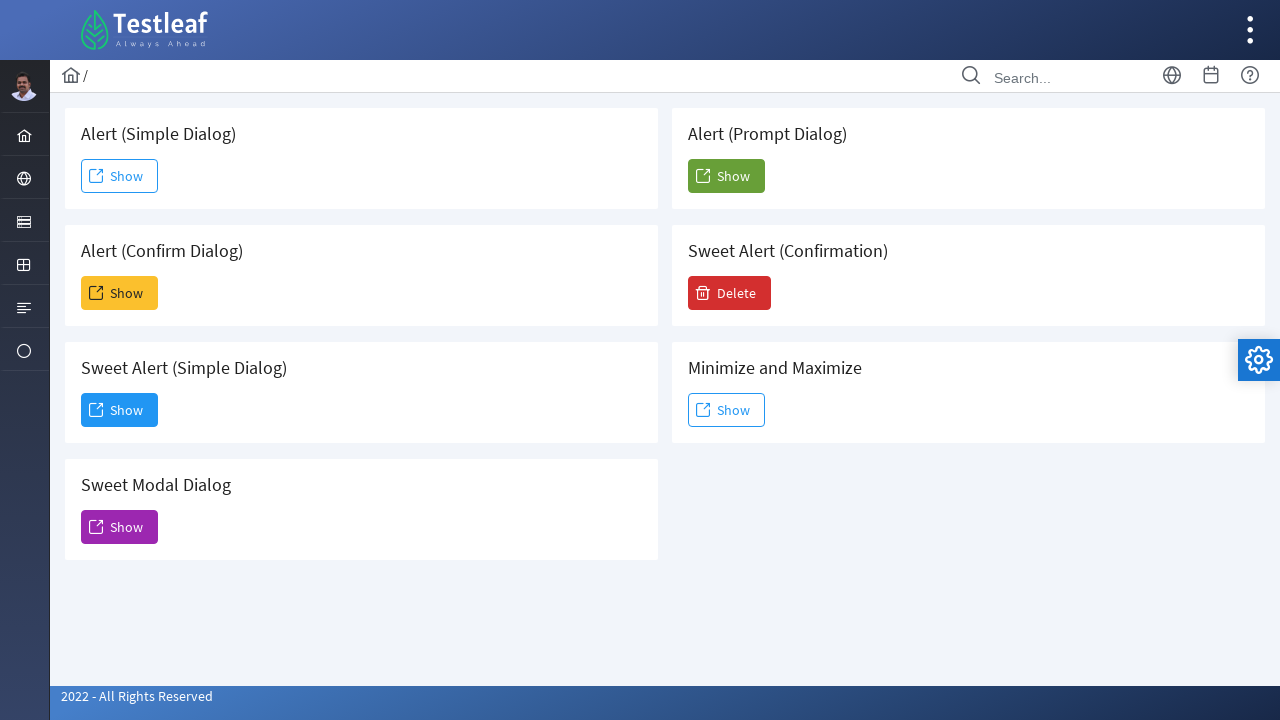

Clicked Show button for simple alert at (120, 176) on xpath=(//span[text()='Show'])[1]
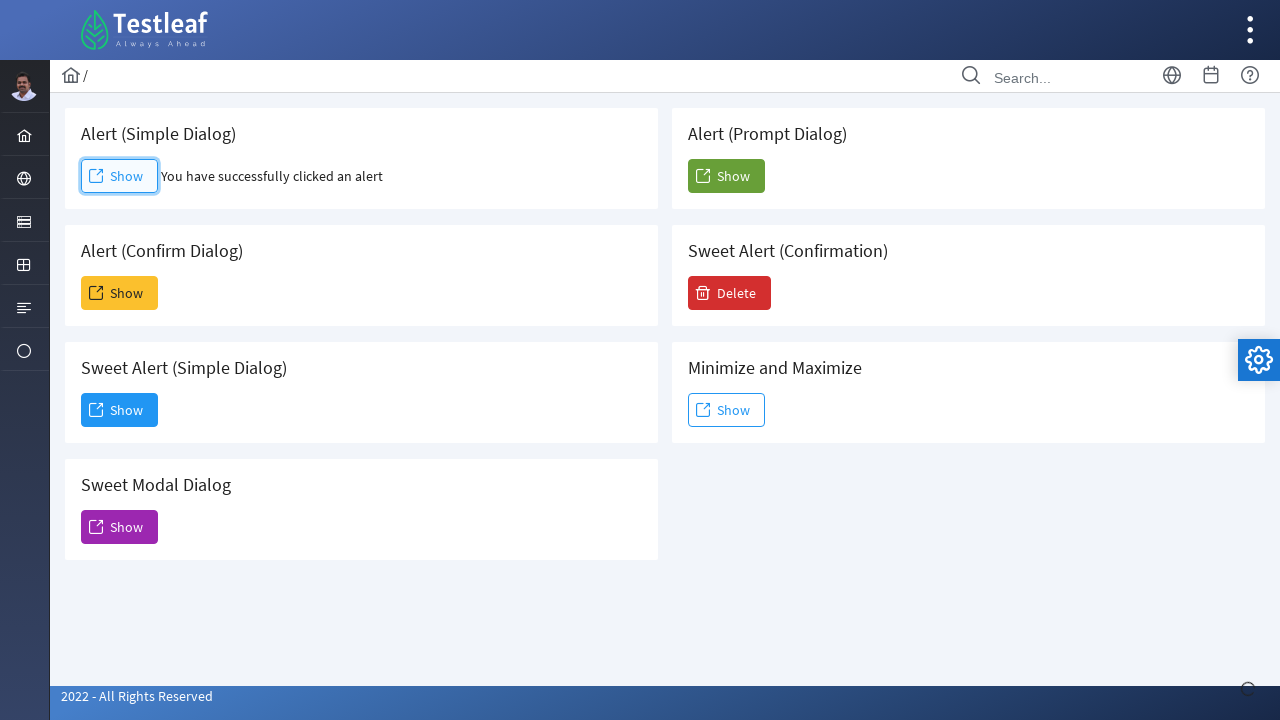

Set up dialog handler to accept simple alert
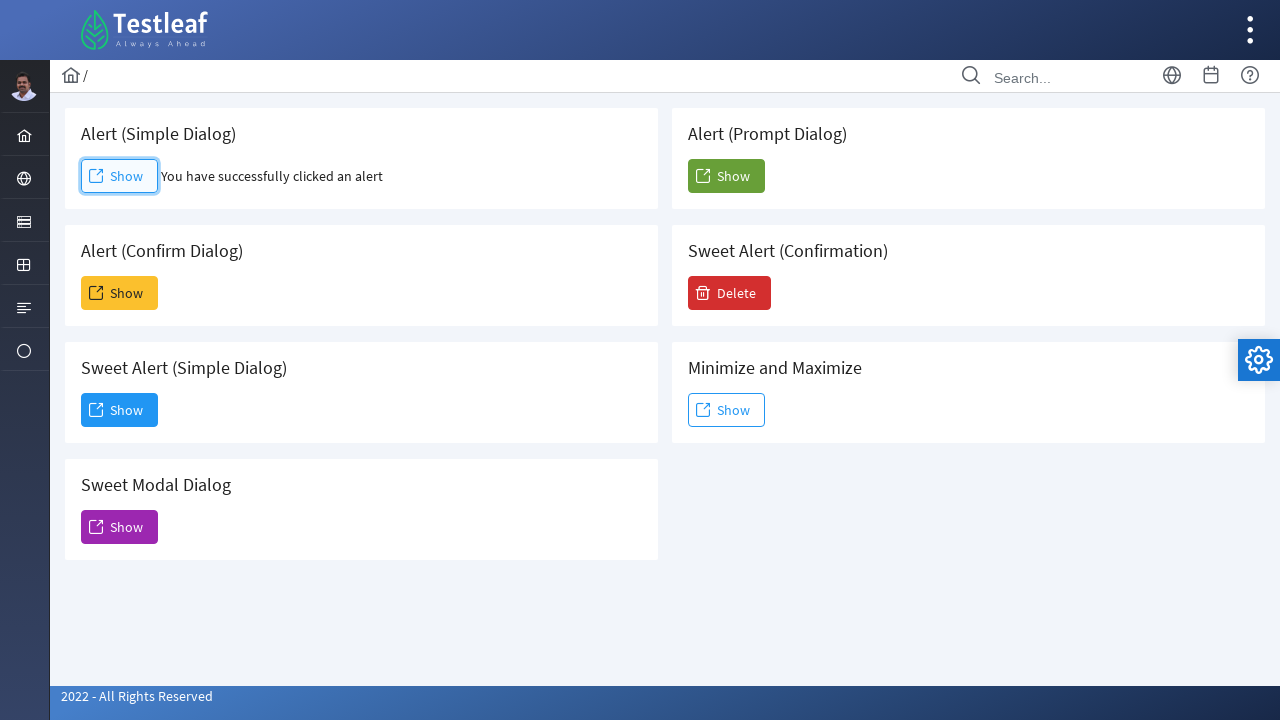

Retrieved simple alert result: You have successfully clicked an alert
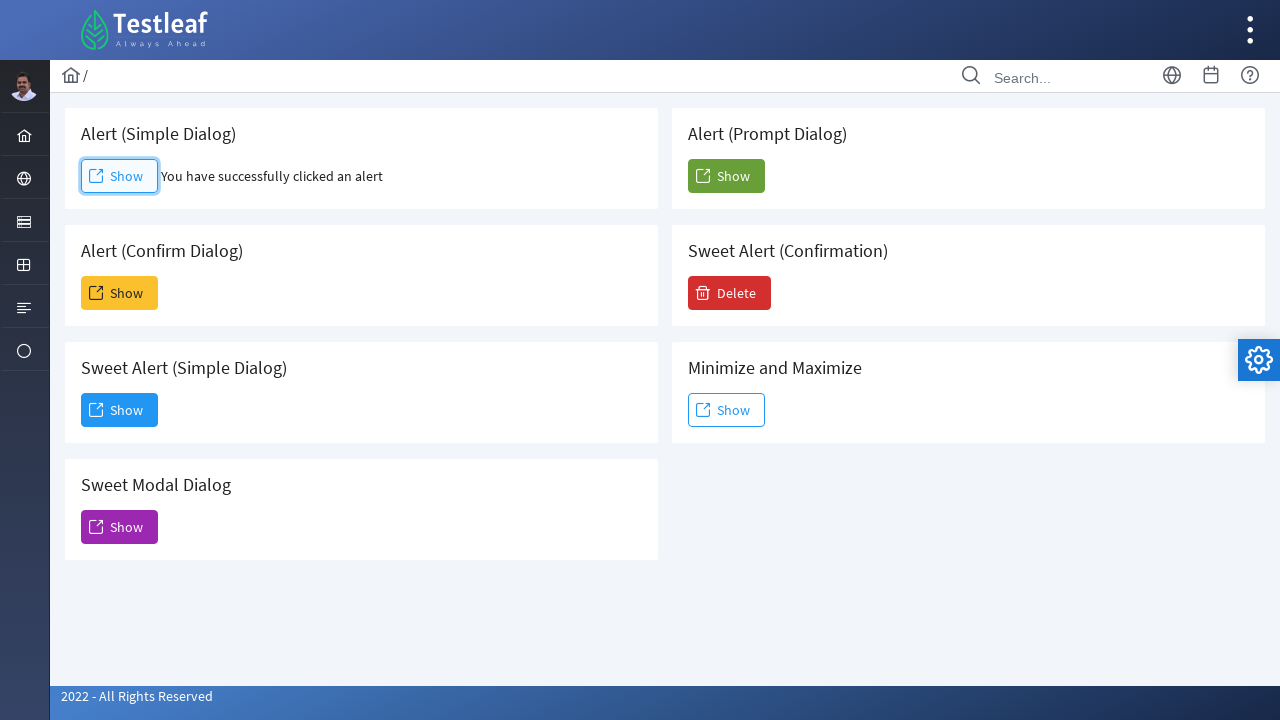

Clicked Show button for confirmation dialog at (120, 293) on xpath=(//span[text()='Show'])[2]
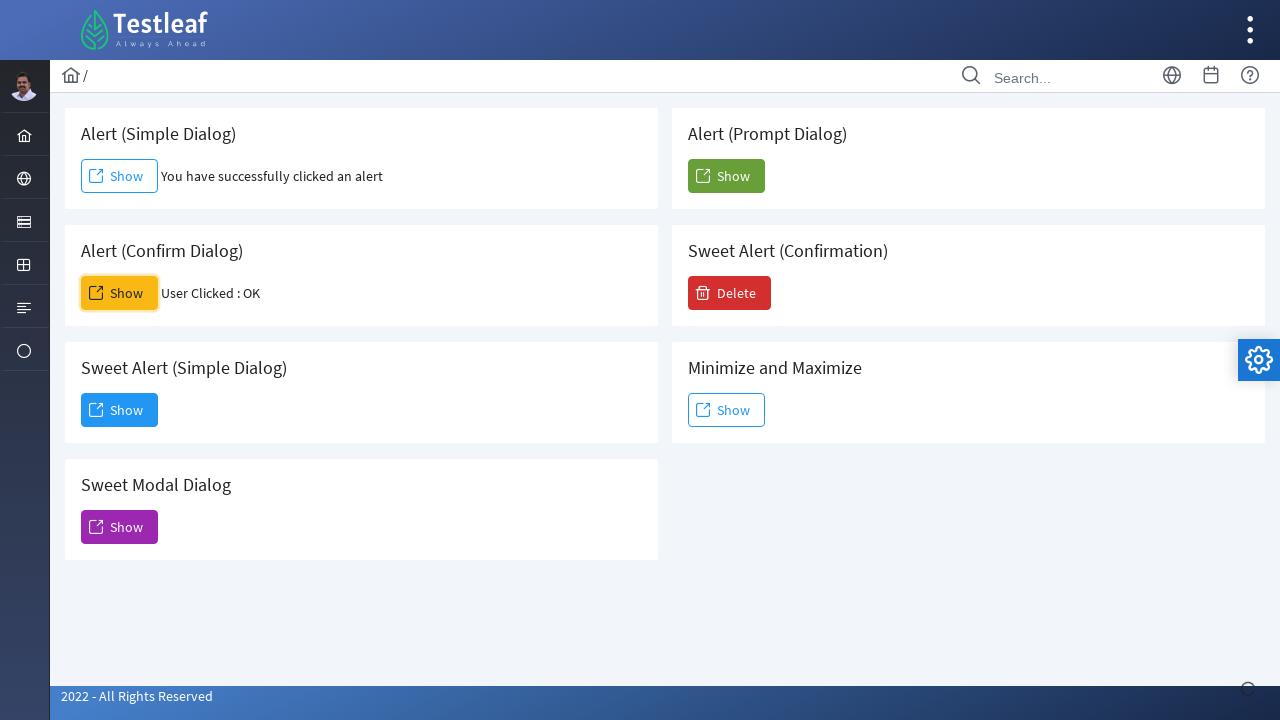

Set up dialog handler to dismiss confirmation dialog
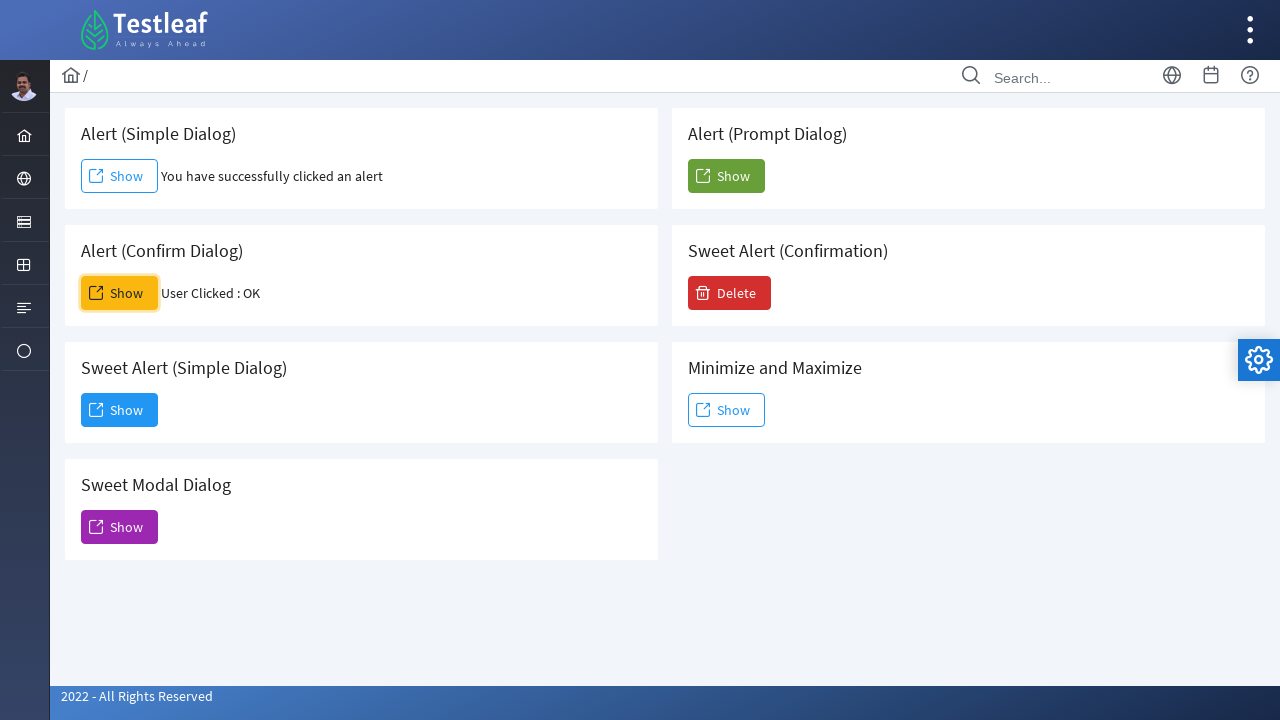

Clicked Show button for prompt dialog at (726, 176) on xpath=(//span[text()='Show'])[5]
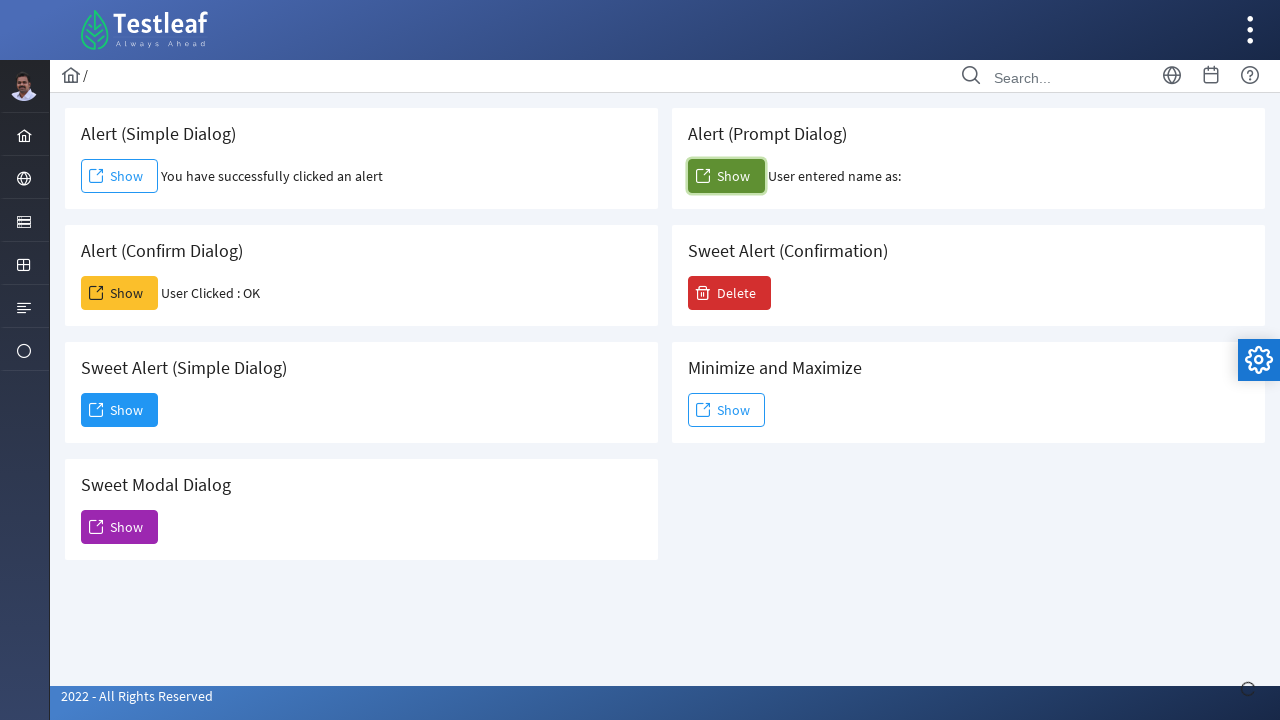

Set up dialog handler to accept prompt dialog with text 'Testleaf'
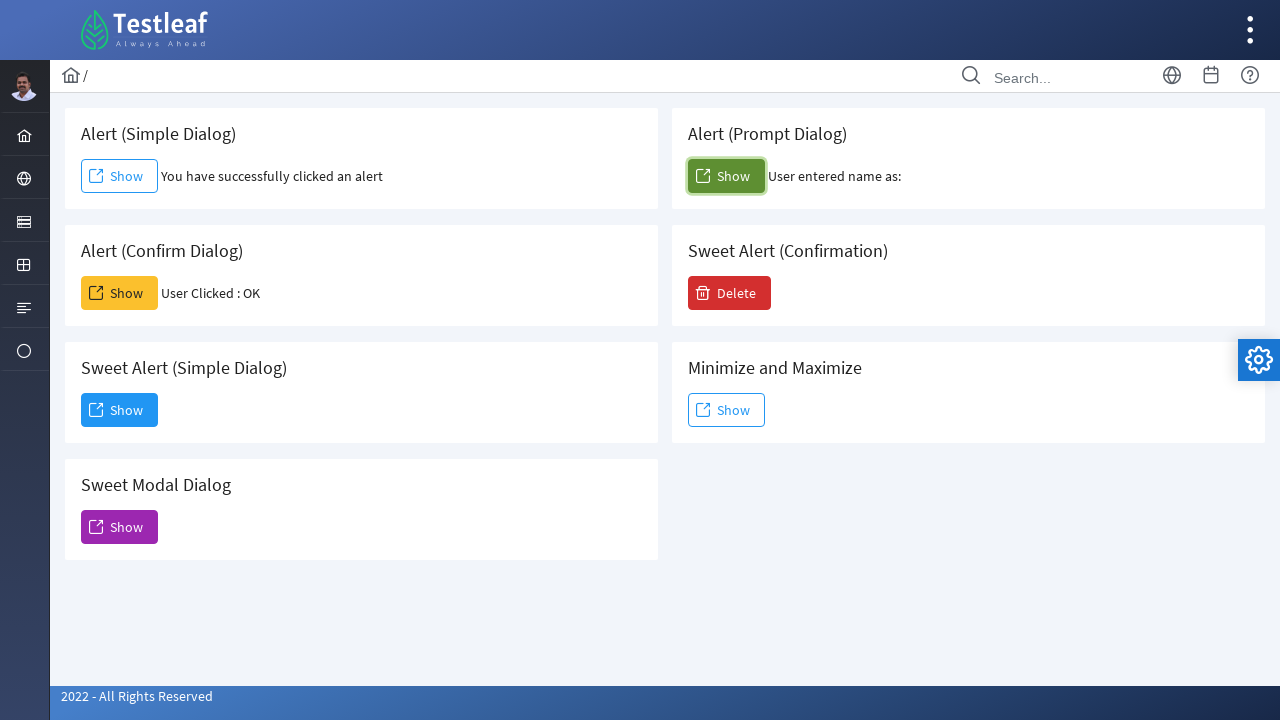

Retrieved prompt result: User entered name as: 
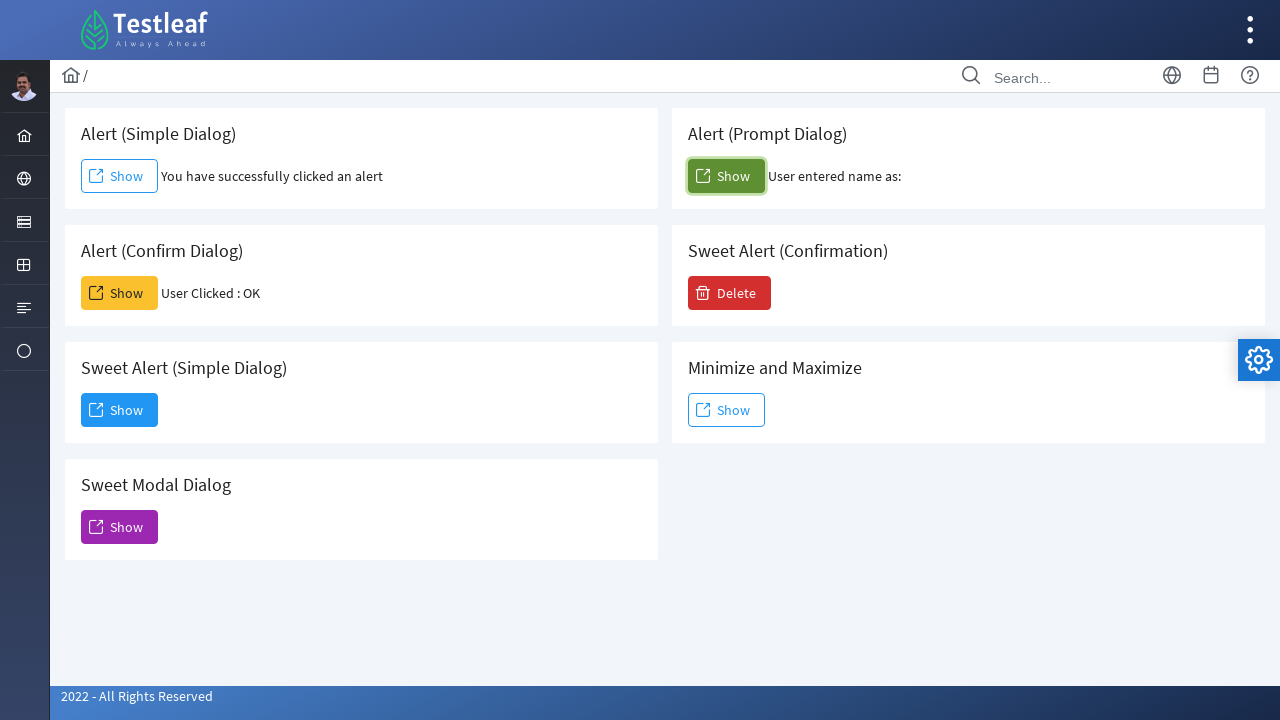

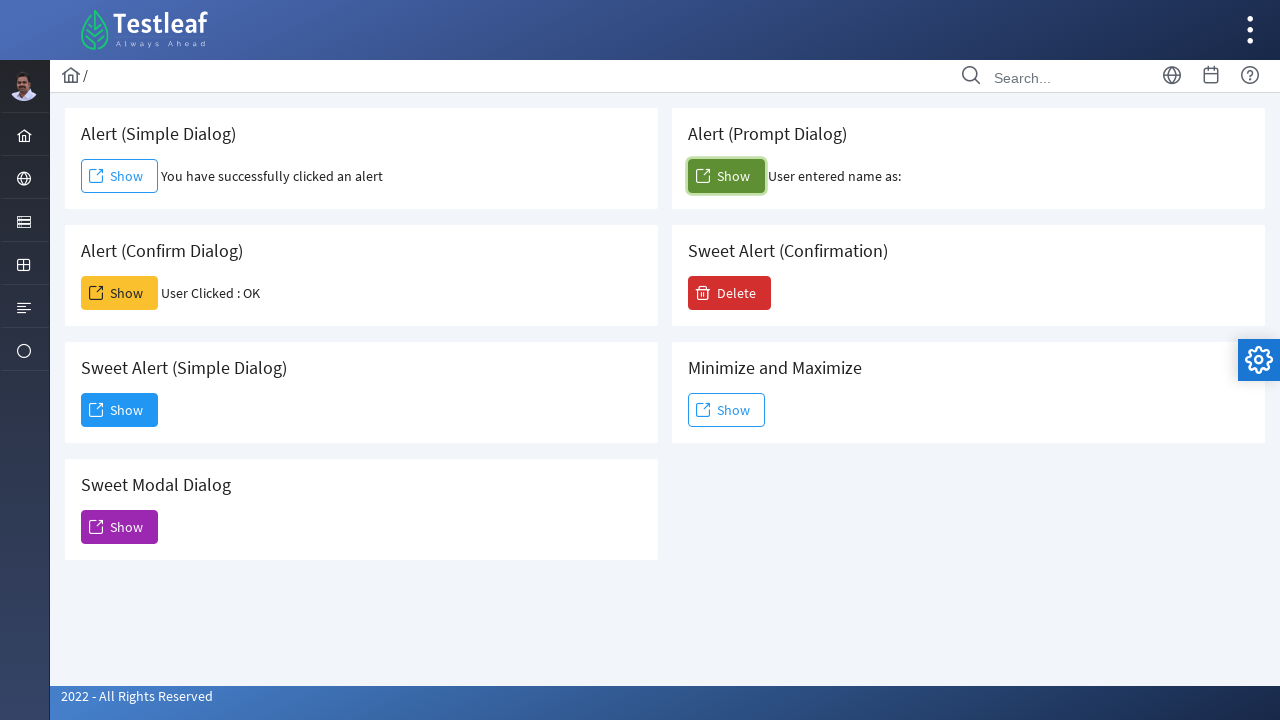